Tests the search functionality by entering a search term and verifying the results dropdown appears

Starting URL: https://webdriver.io

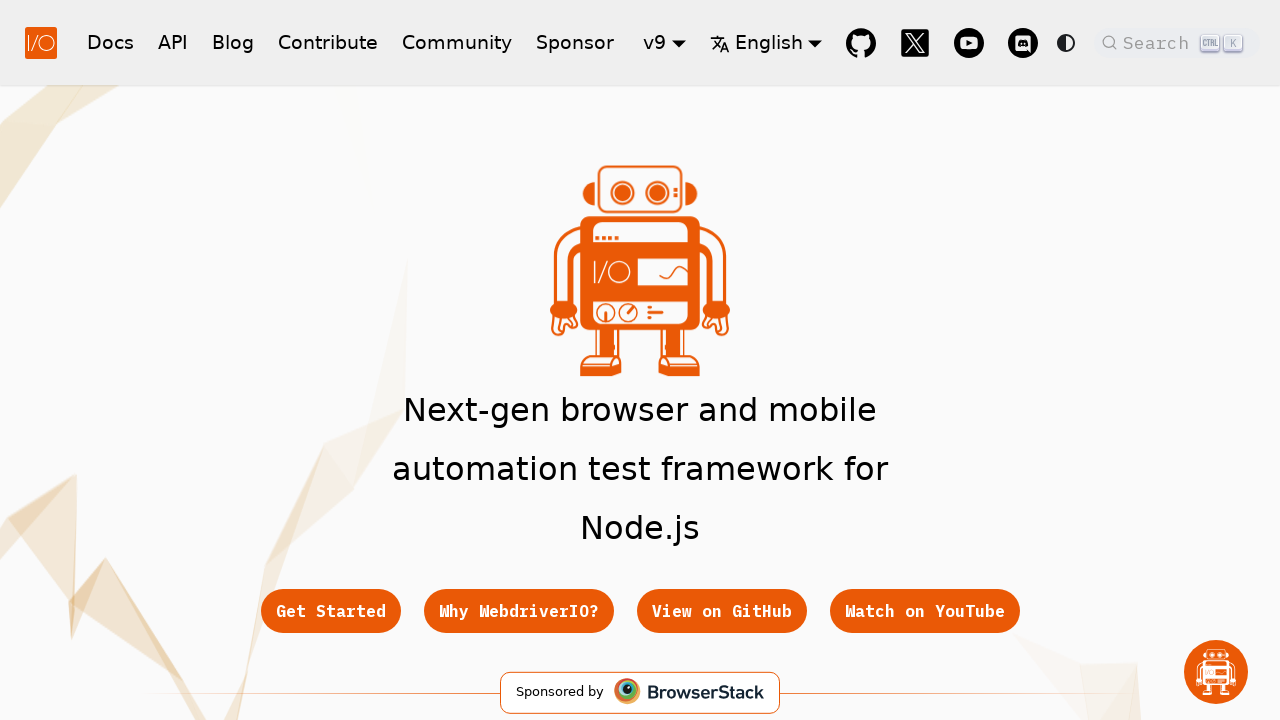

Clicked DocSearch button to open search modal at (1177, 42) on button.DocSearch
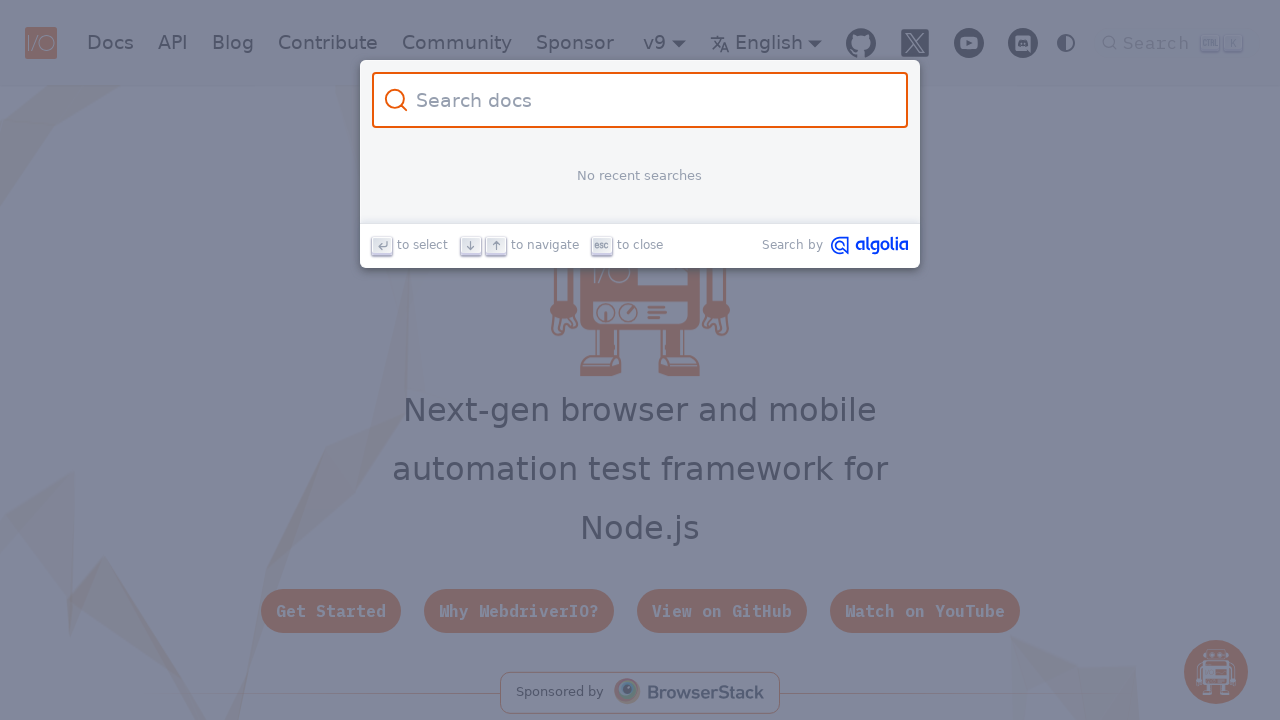

Search modal appeared
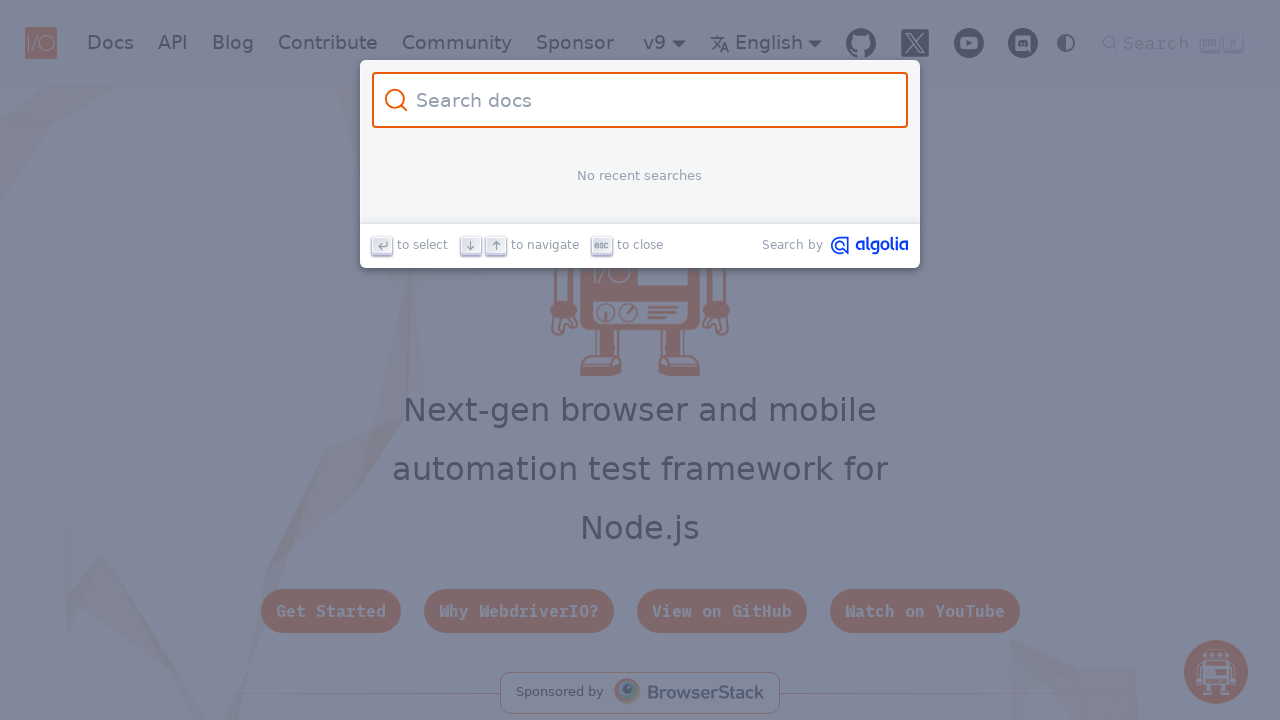

Filled search input with 'Selenium' on .DocSearch-Input
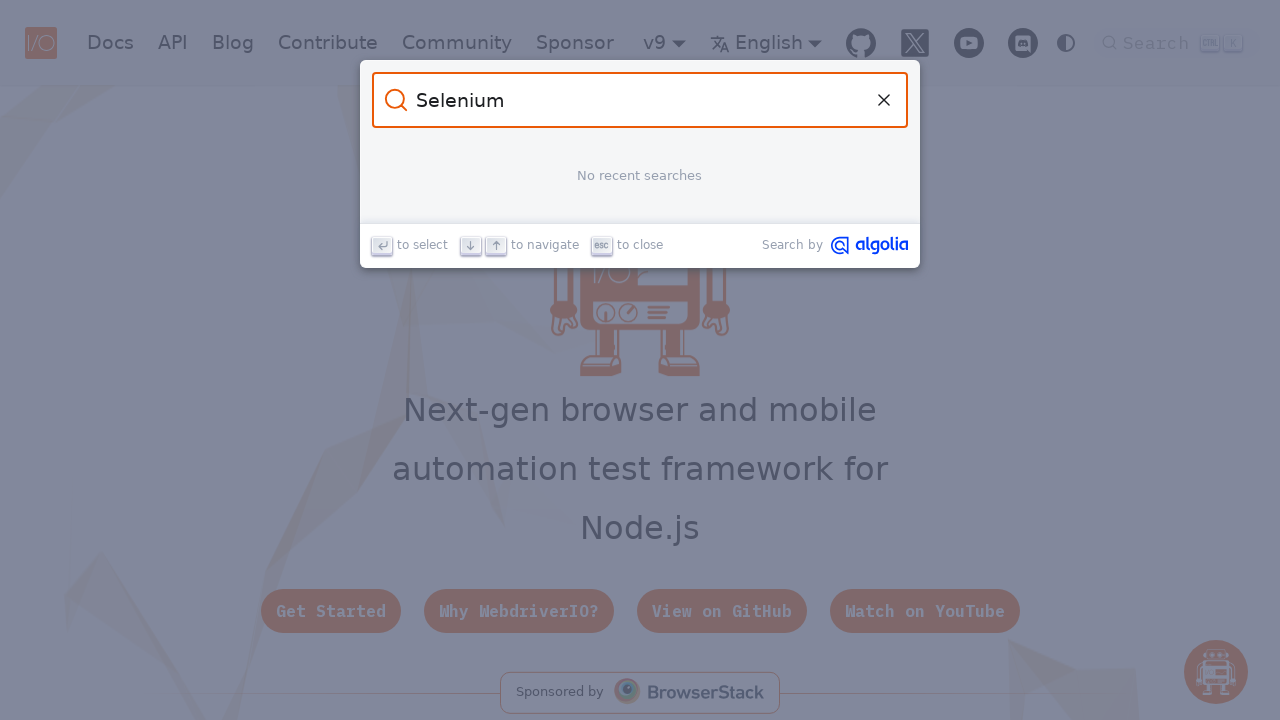

Search results dropdown appeared with matching results
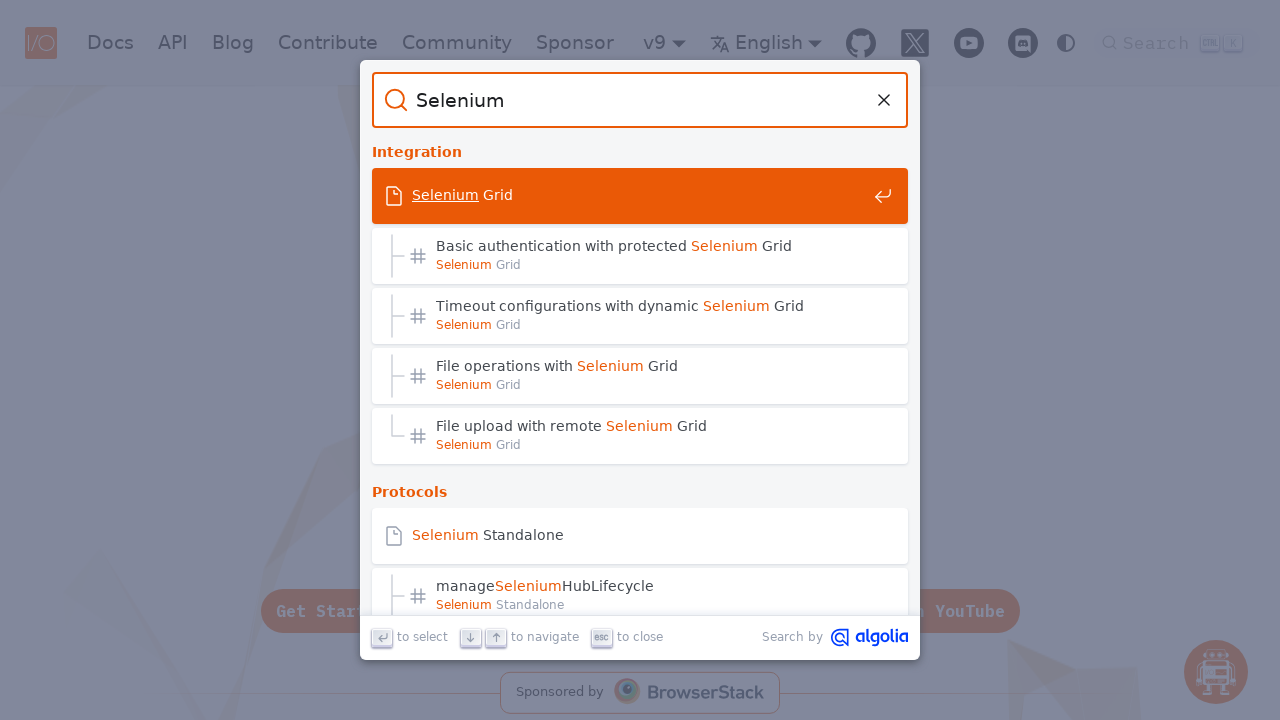

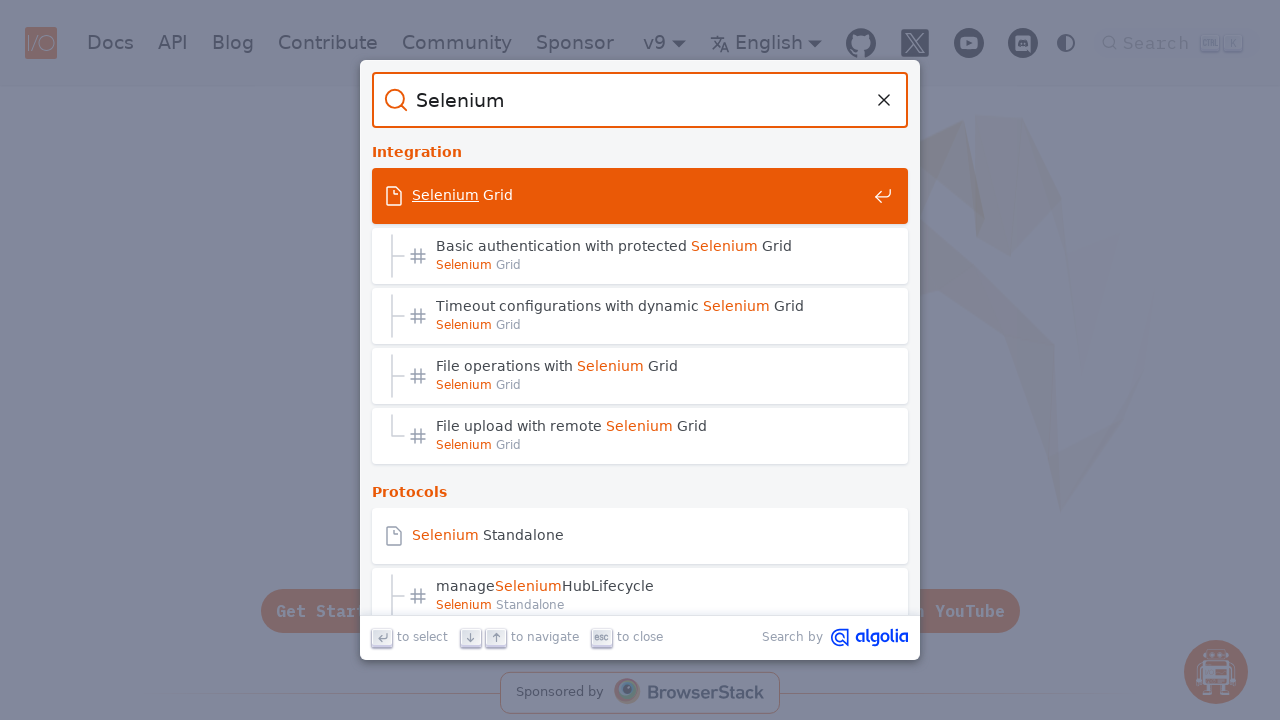